Tests a unit converter by entering a milliseconds value and clicking the convert button to convert to seconds

Starting URL: https://www.unitconverters.net/time/milliseconds-to-seconds.htm

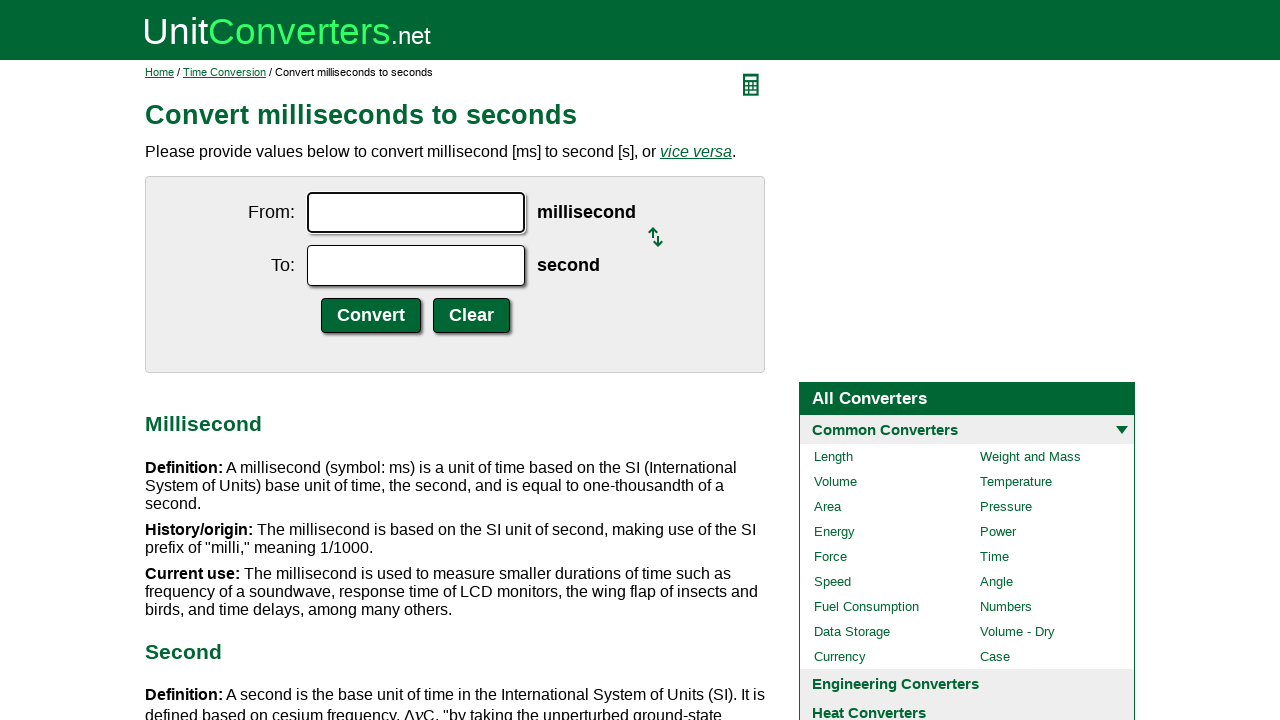

Filled milliseconds input field with 3000 on //input[@name='ucfrom']
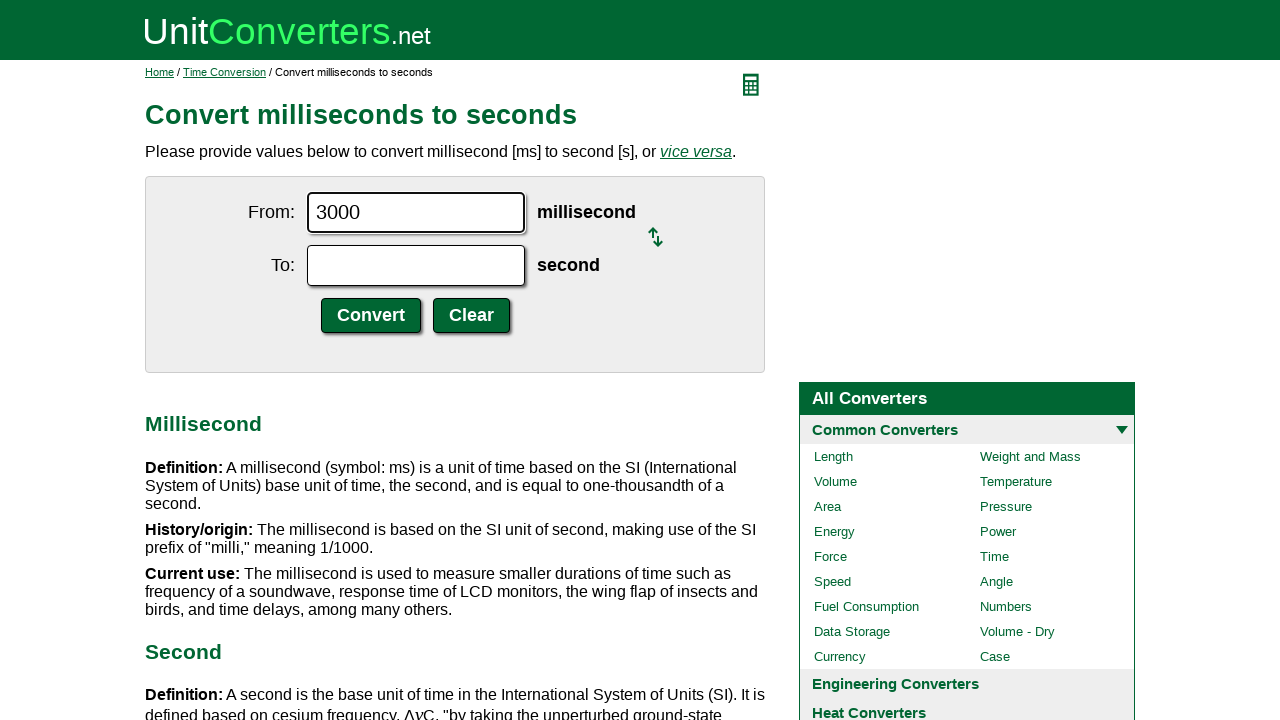

Clicked the Convert button at (371, 316) on xpath=//input[@value='Convert']
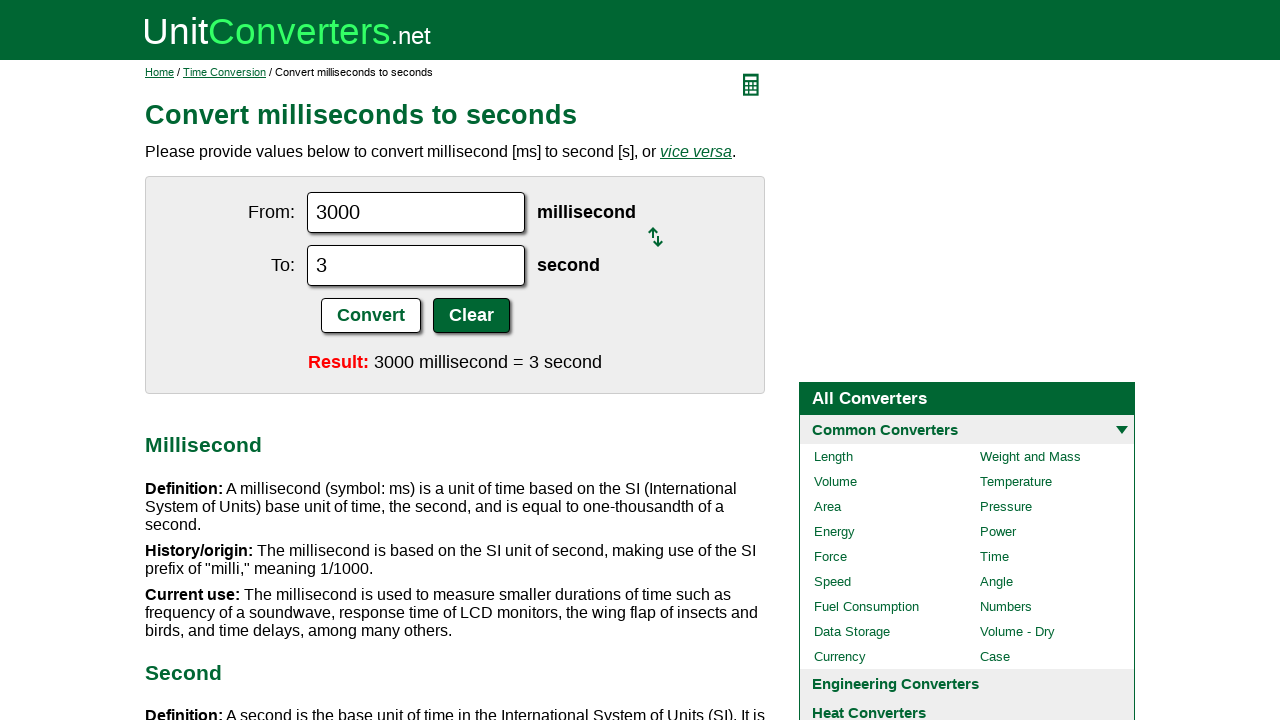

Conversion result loaded and seconds field populated
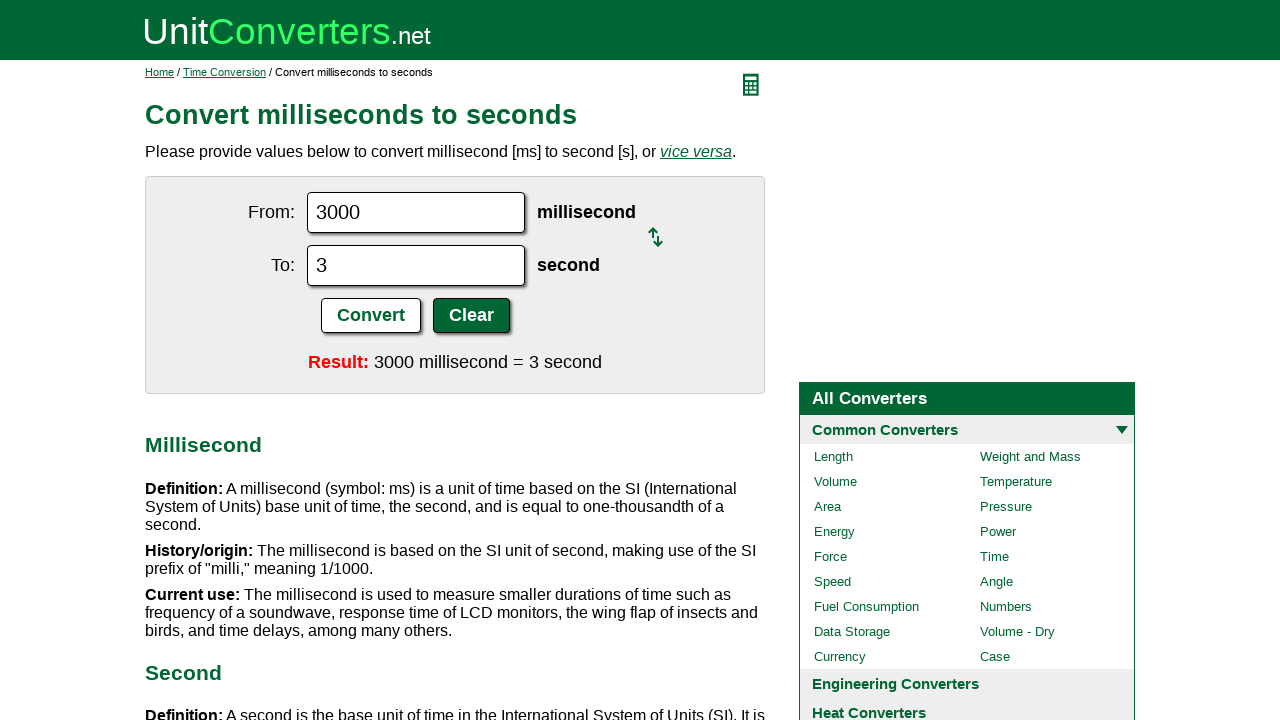

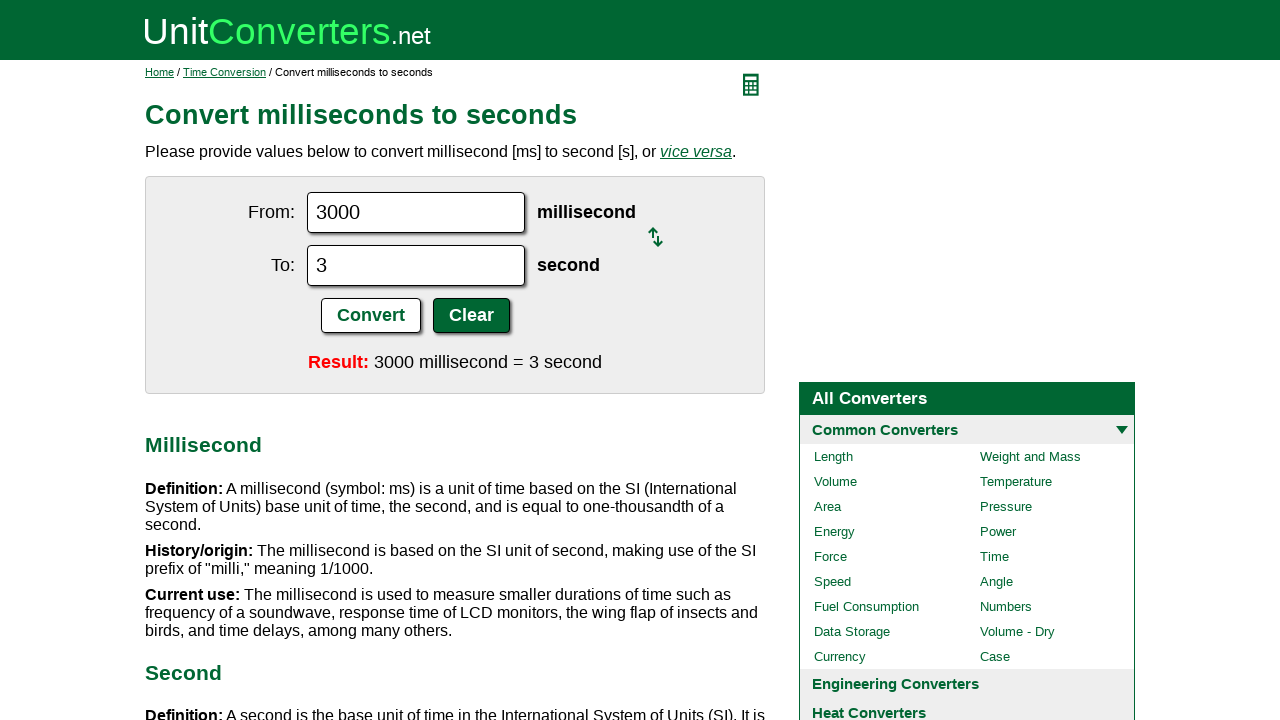